Tests interaction with the car brand/model selector on Dongchedi (懂车帝) car website by clicking on the selection input field

Starting URL: https://www.dongchedi.com/

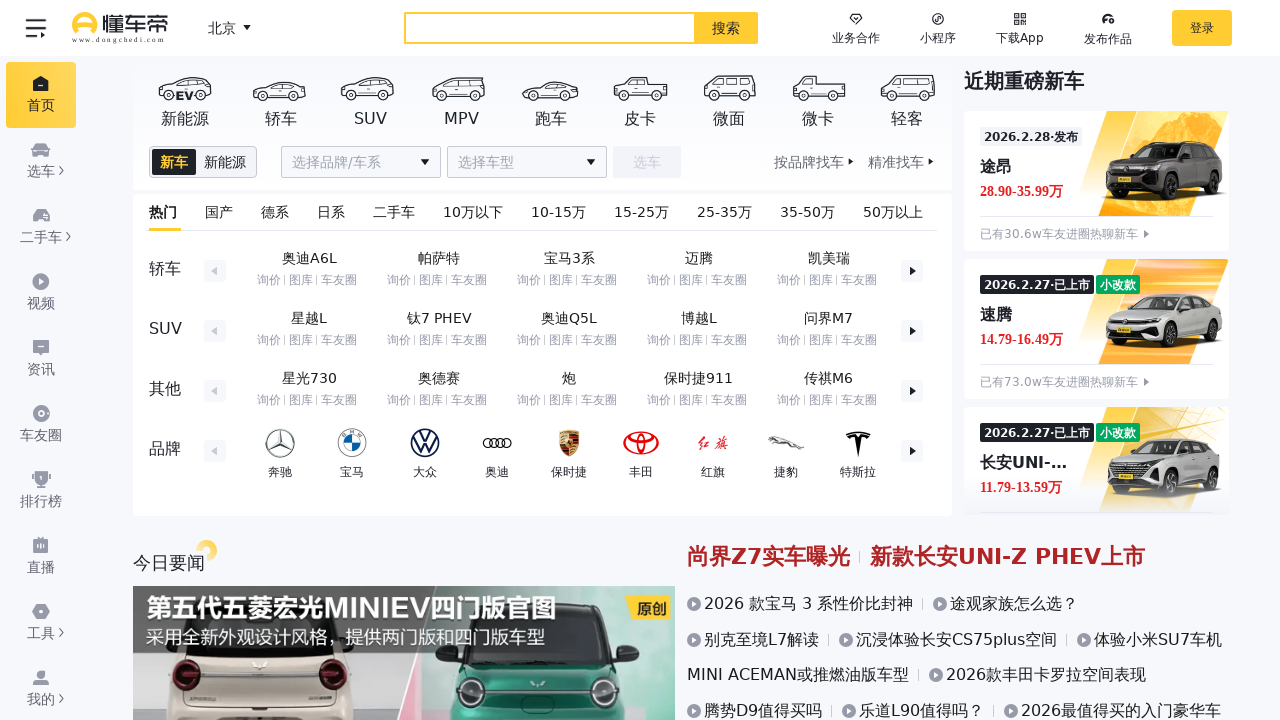

Clicked on the brand/model selector input field at (361, 162) on input[placeholder='选择品牌/车系']
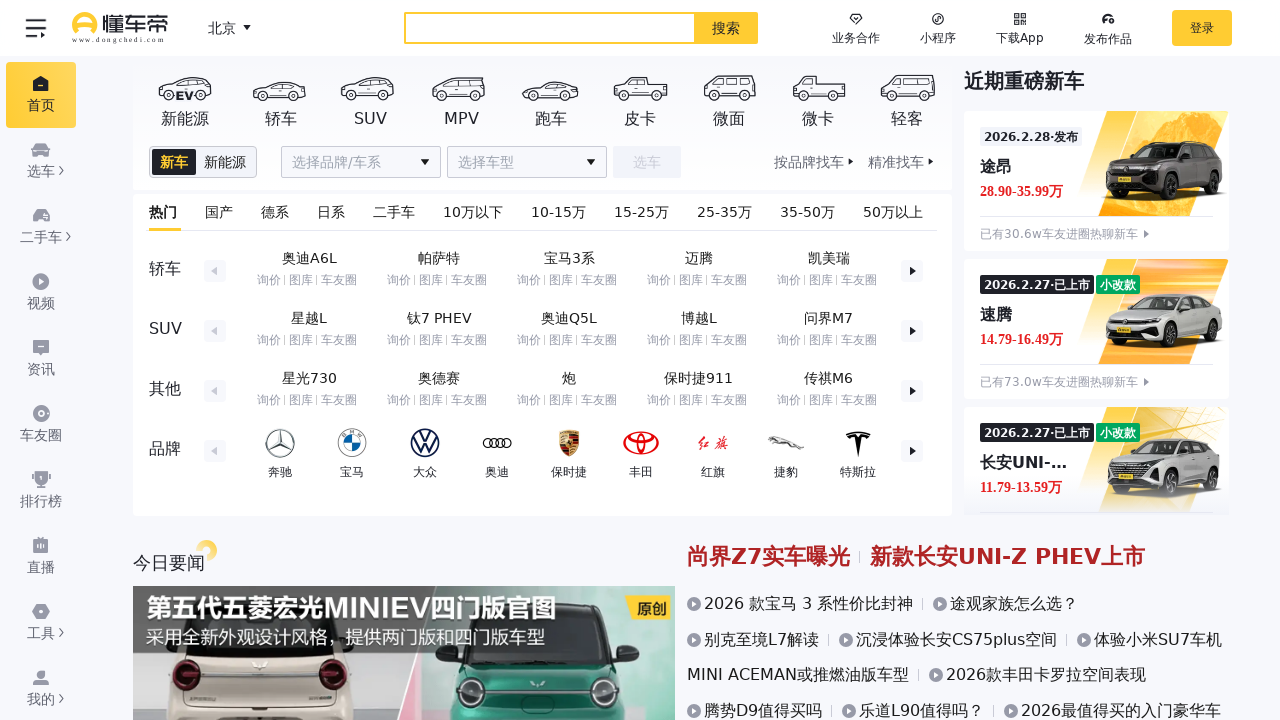

Waited 1000ms for dropdown options to appear
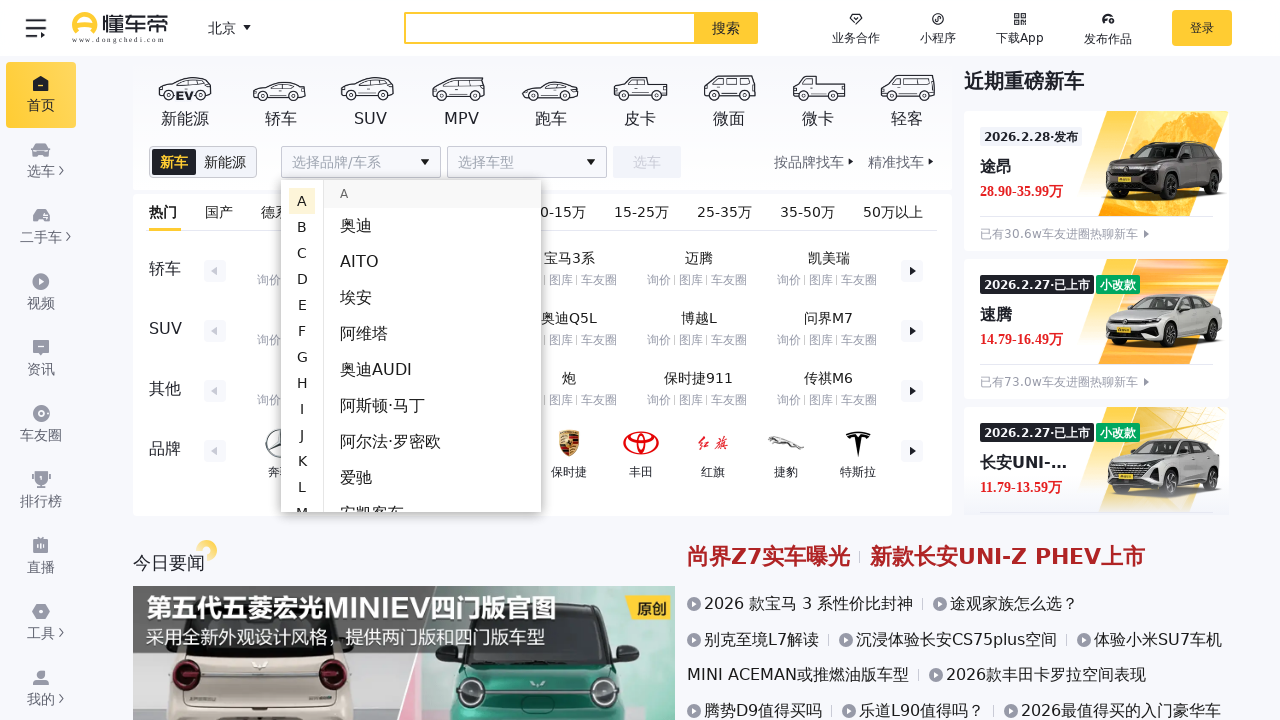

Clicked on the brand/model selector input field again at (361, 162) on input[placeholder='选择品牌/车系']
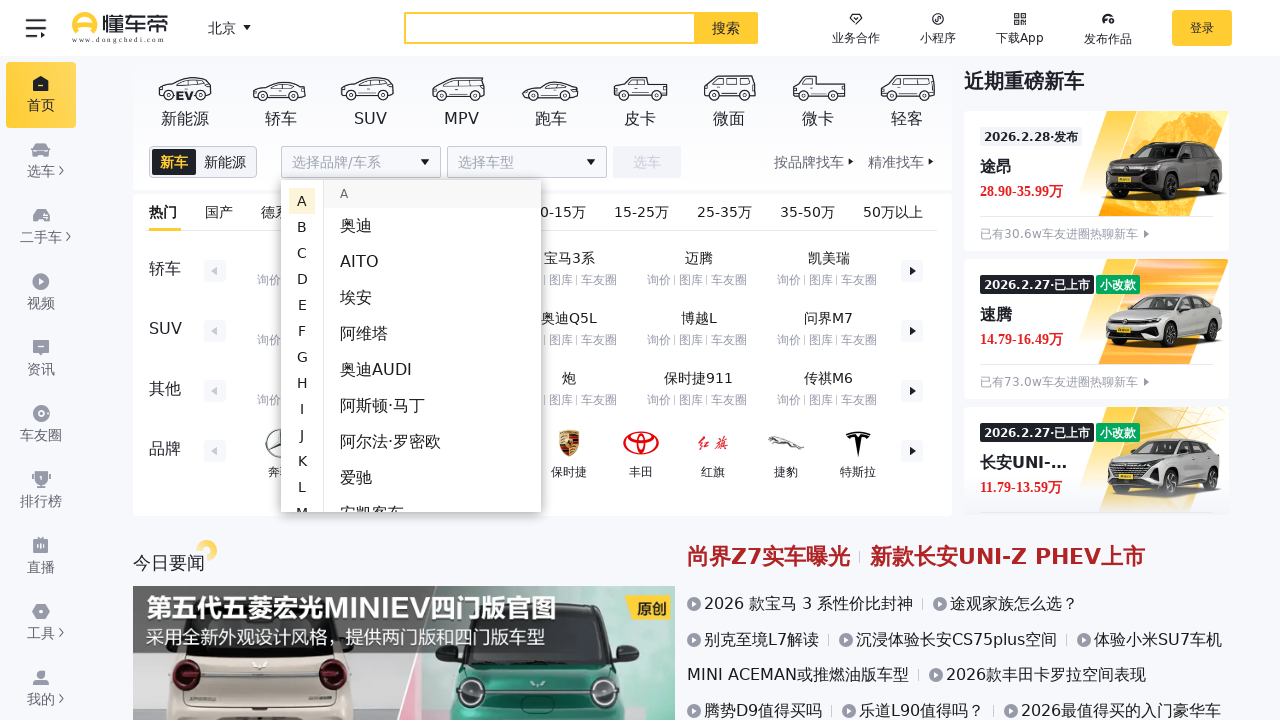

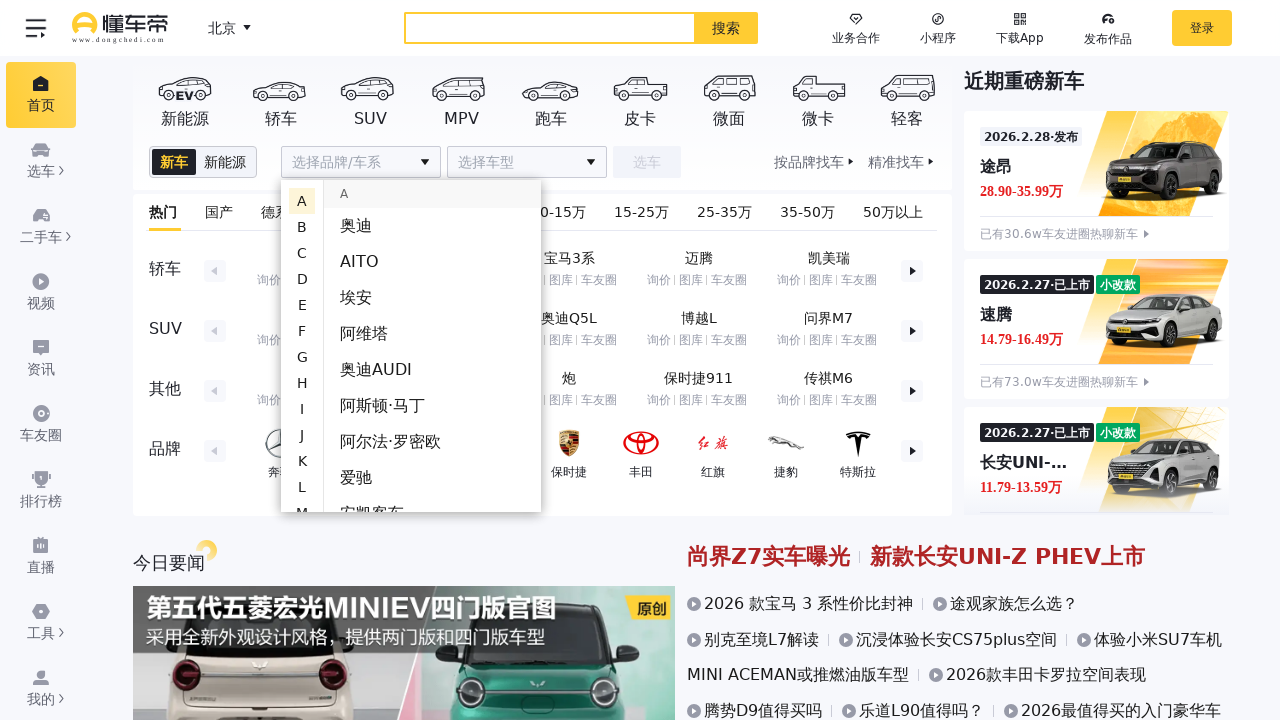